Tests right-click context menu functionality by right-clicking on an element, selecting a menu option, and accepting the resulting alert dialog

Starting URL: https://swisnl.github.io/jQuery-contextMenu/demo.html

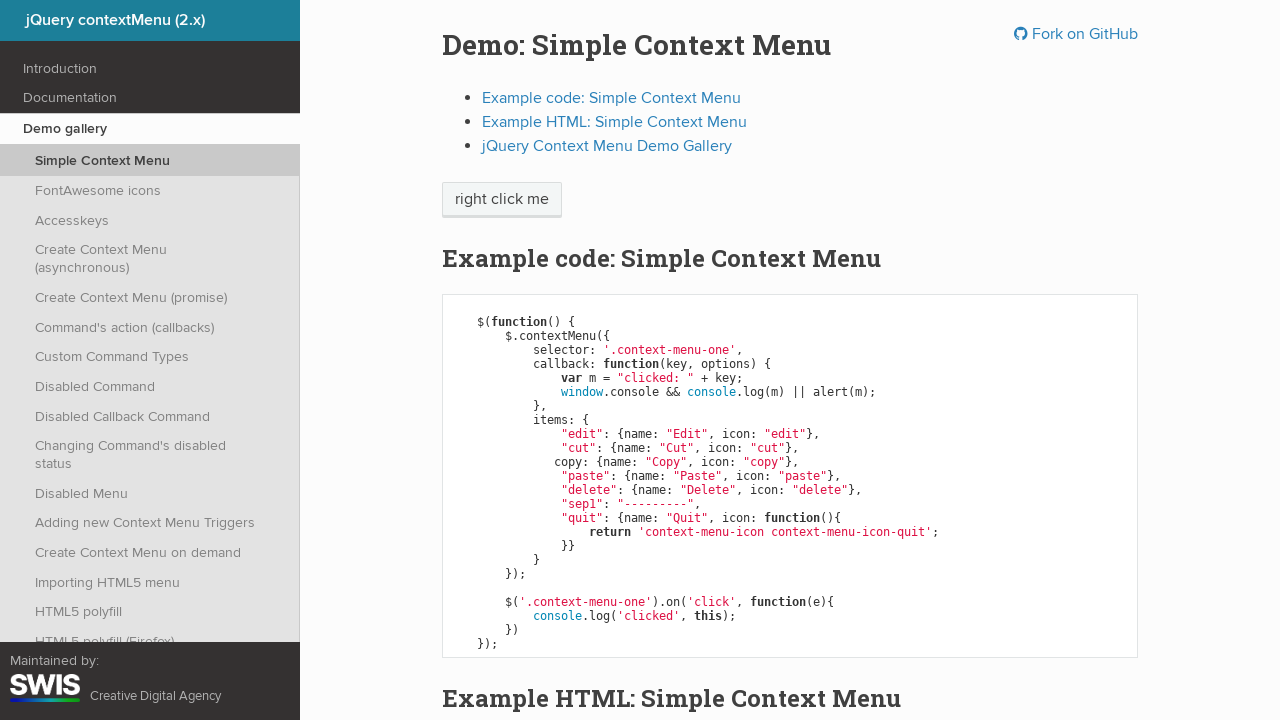

Right-clicked on context menu trigger element at (502, 200) on span.context-menu-one
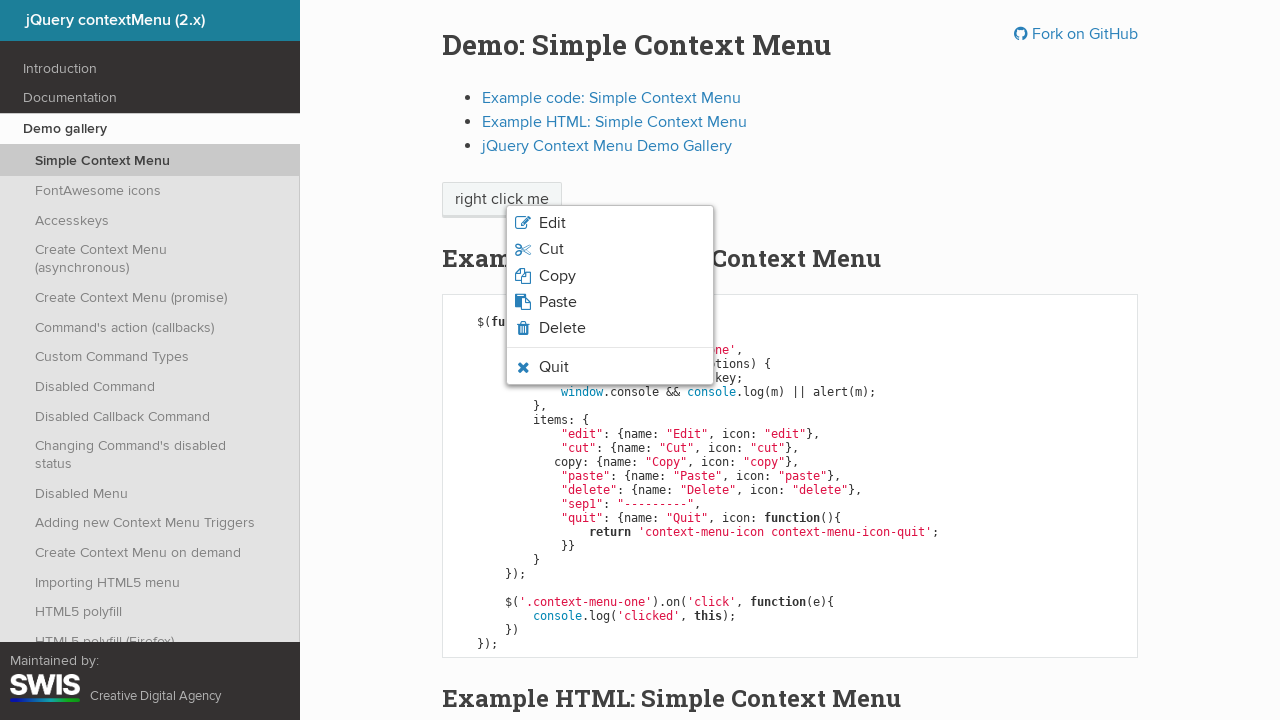

Clicked on 'Quit' option in context menu at (554, 367) on ul.context-menu-list li:nth-child(7) span
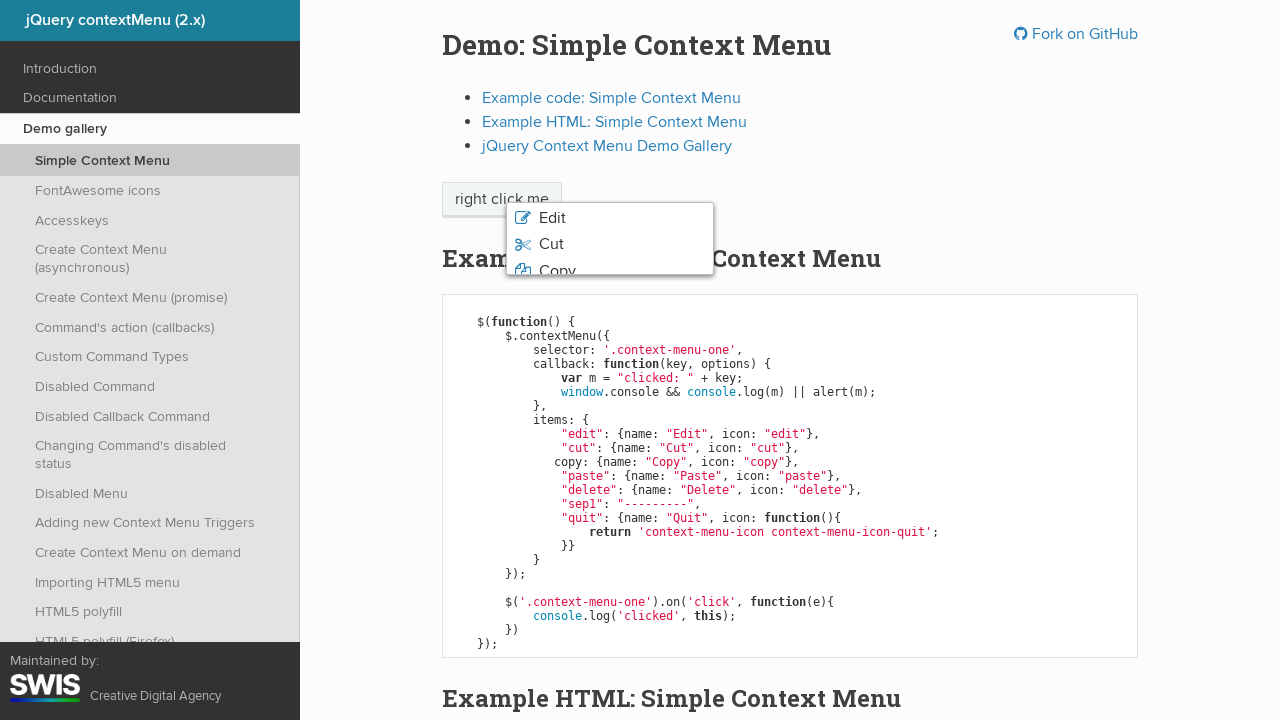

Set up dialog handler to accept alerts
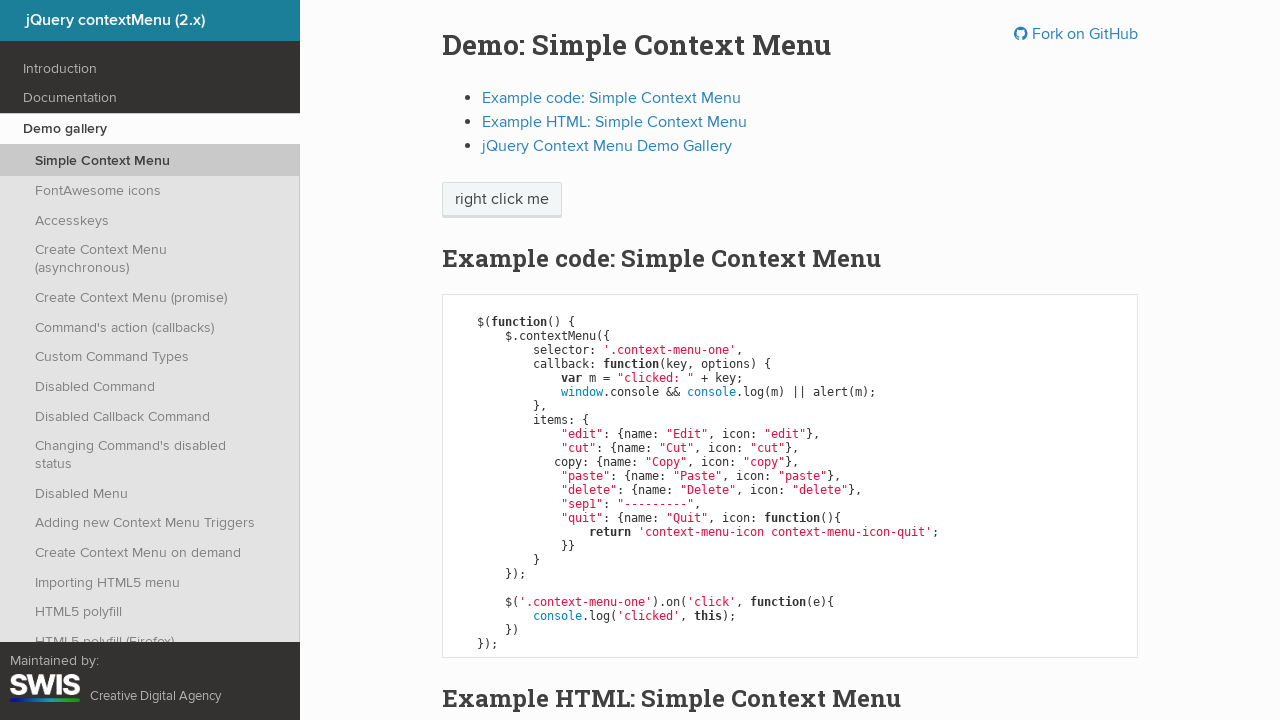

Right-clicked on context menu trigger element again at (502, 200) on span.context-menu-one
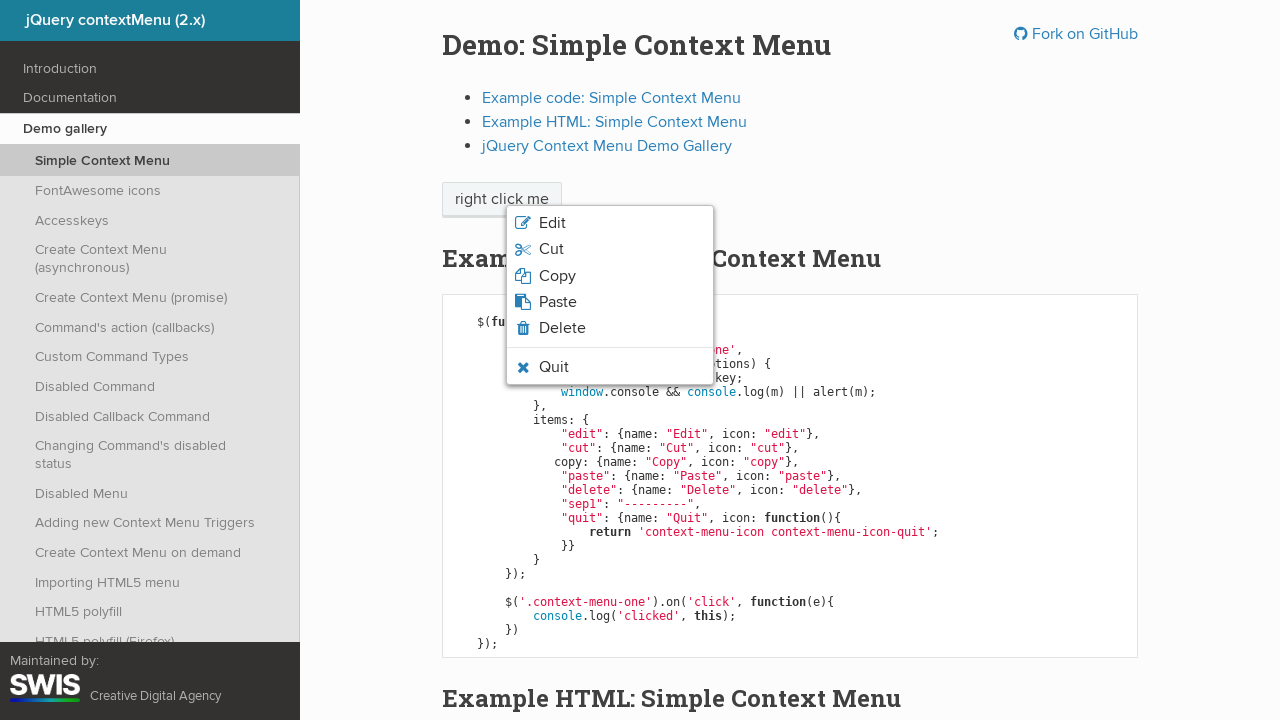

Clicked on 'Quit' option in context menu to trigger alert at (554, 367) on ul.context-menu-list li:nth-child(7) span
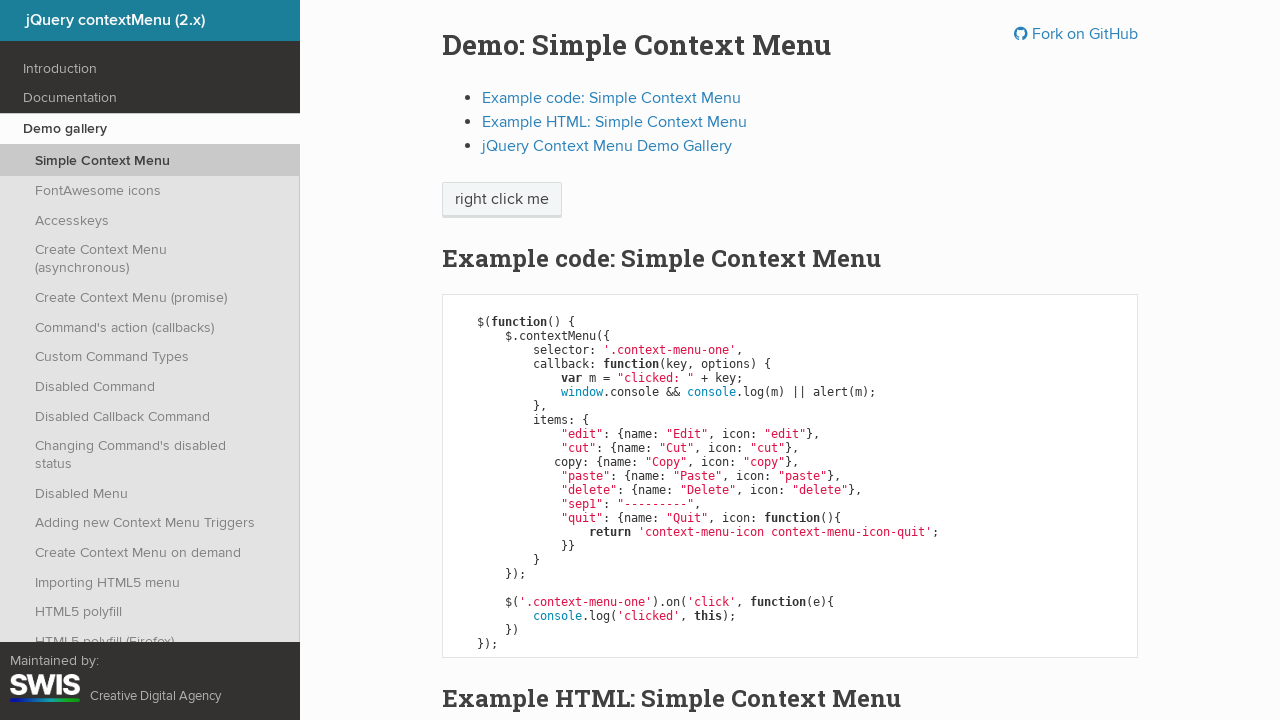

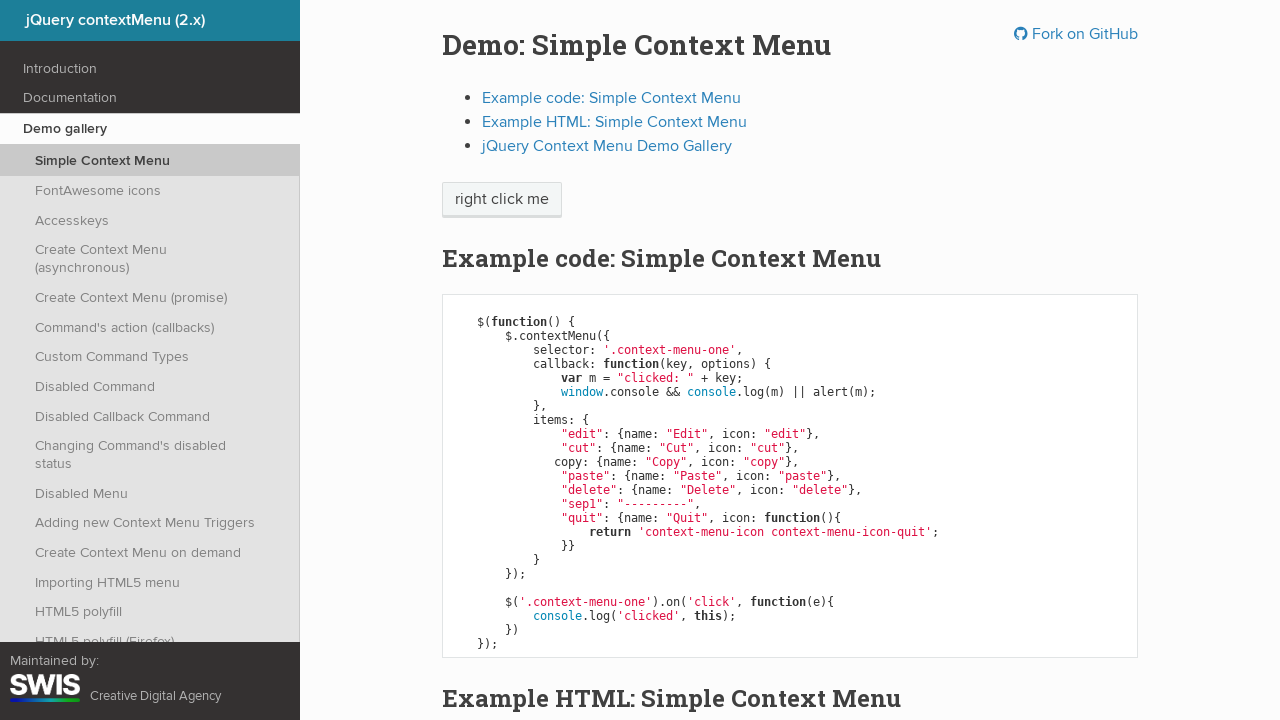